Tests basic browser navigation commands including refresh, back, window manipulation (maximize, minimize, fullscreen), and JavaScript-based URL navigation

Starting URL: https://sdet.live

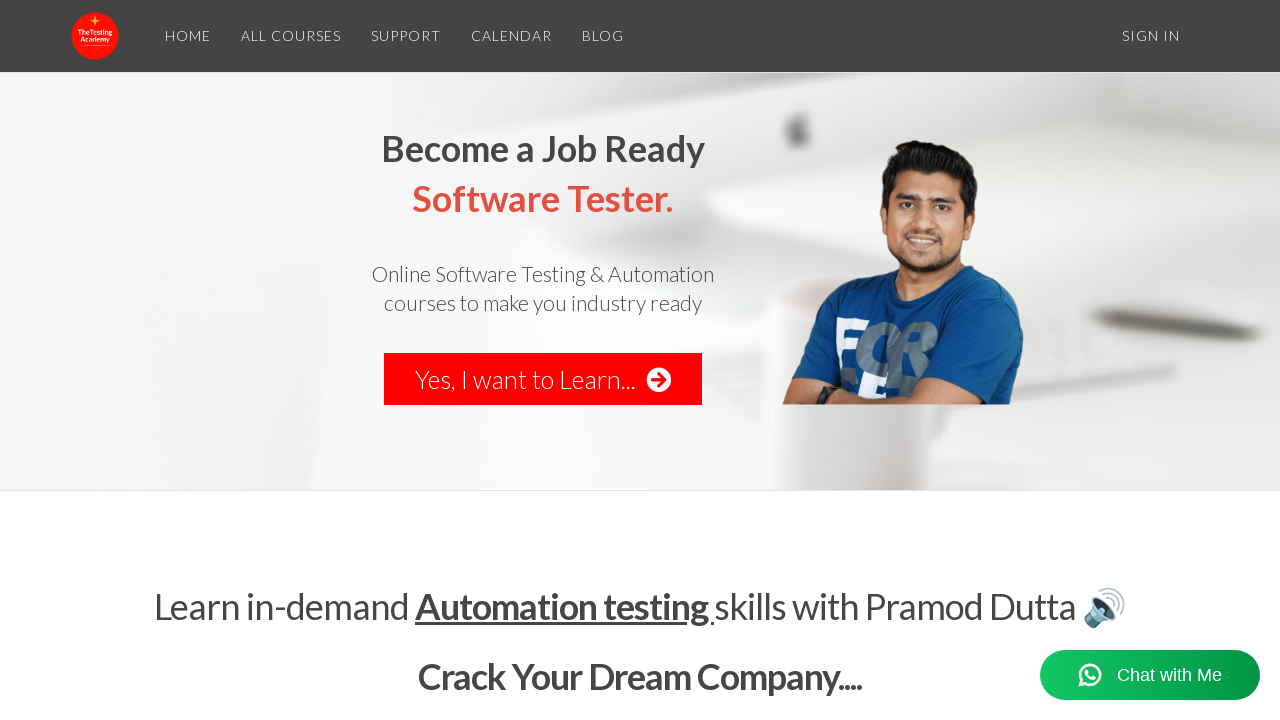

Reloaded the current page
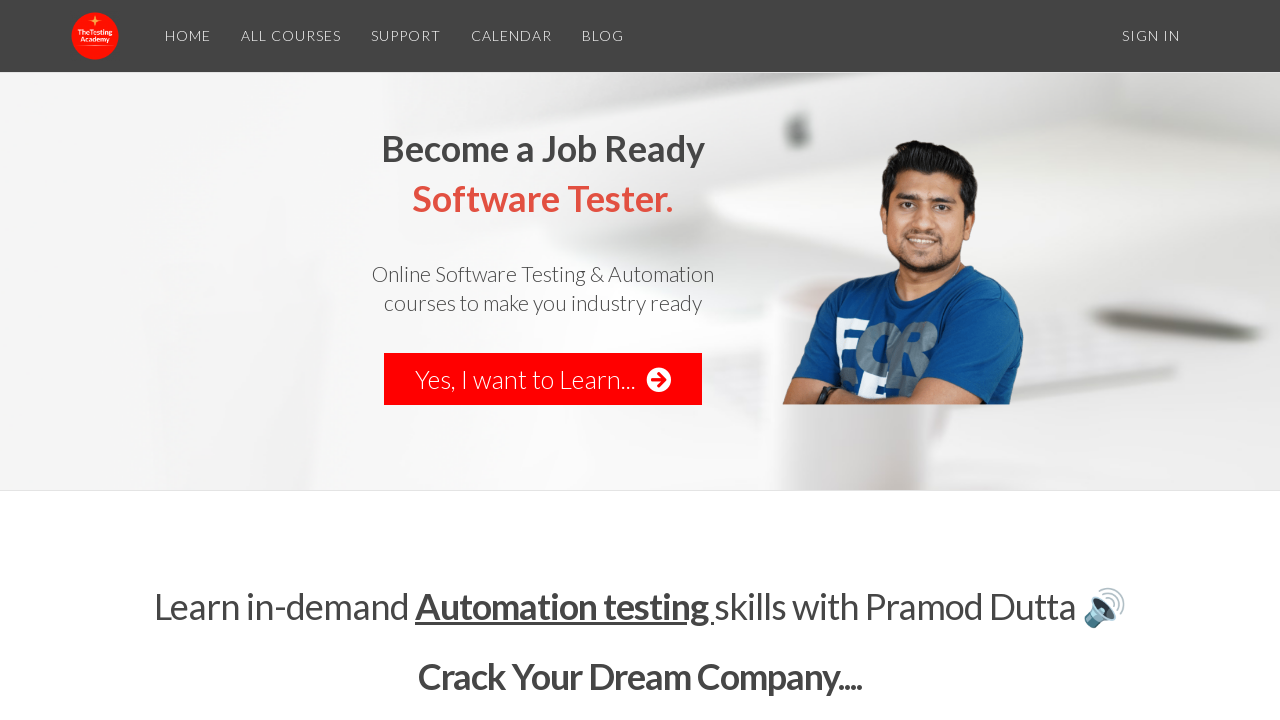

Navigated back to the previous page
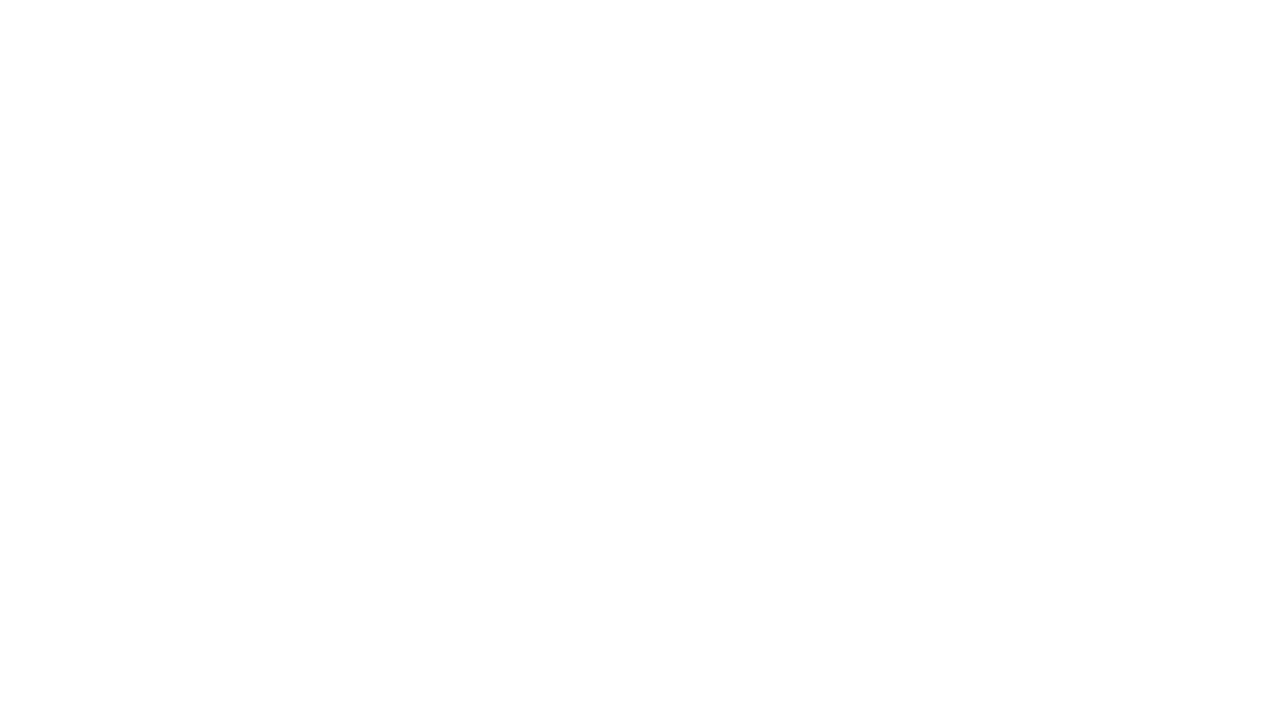

Set viewport to maximize window (1920x1080)
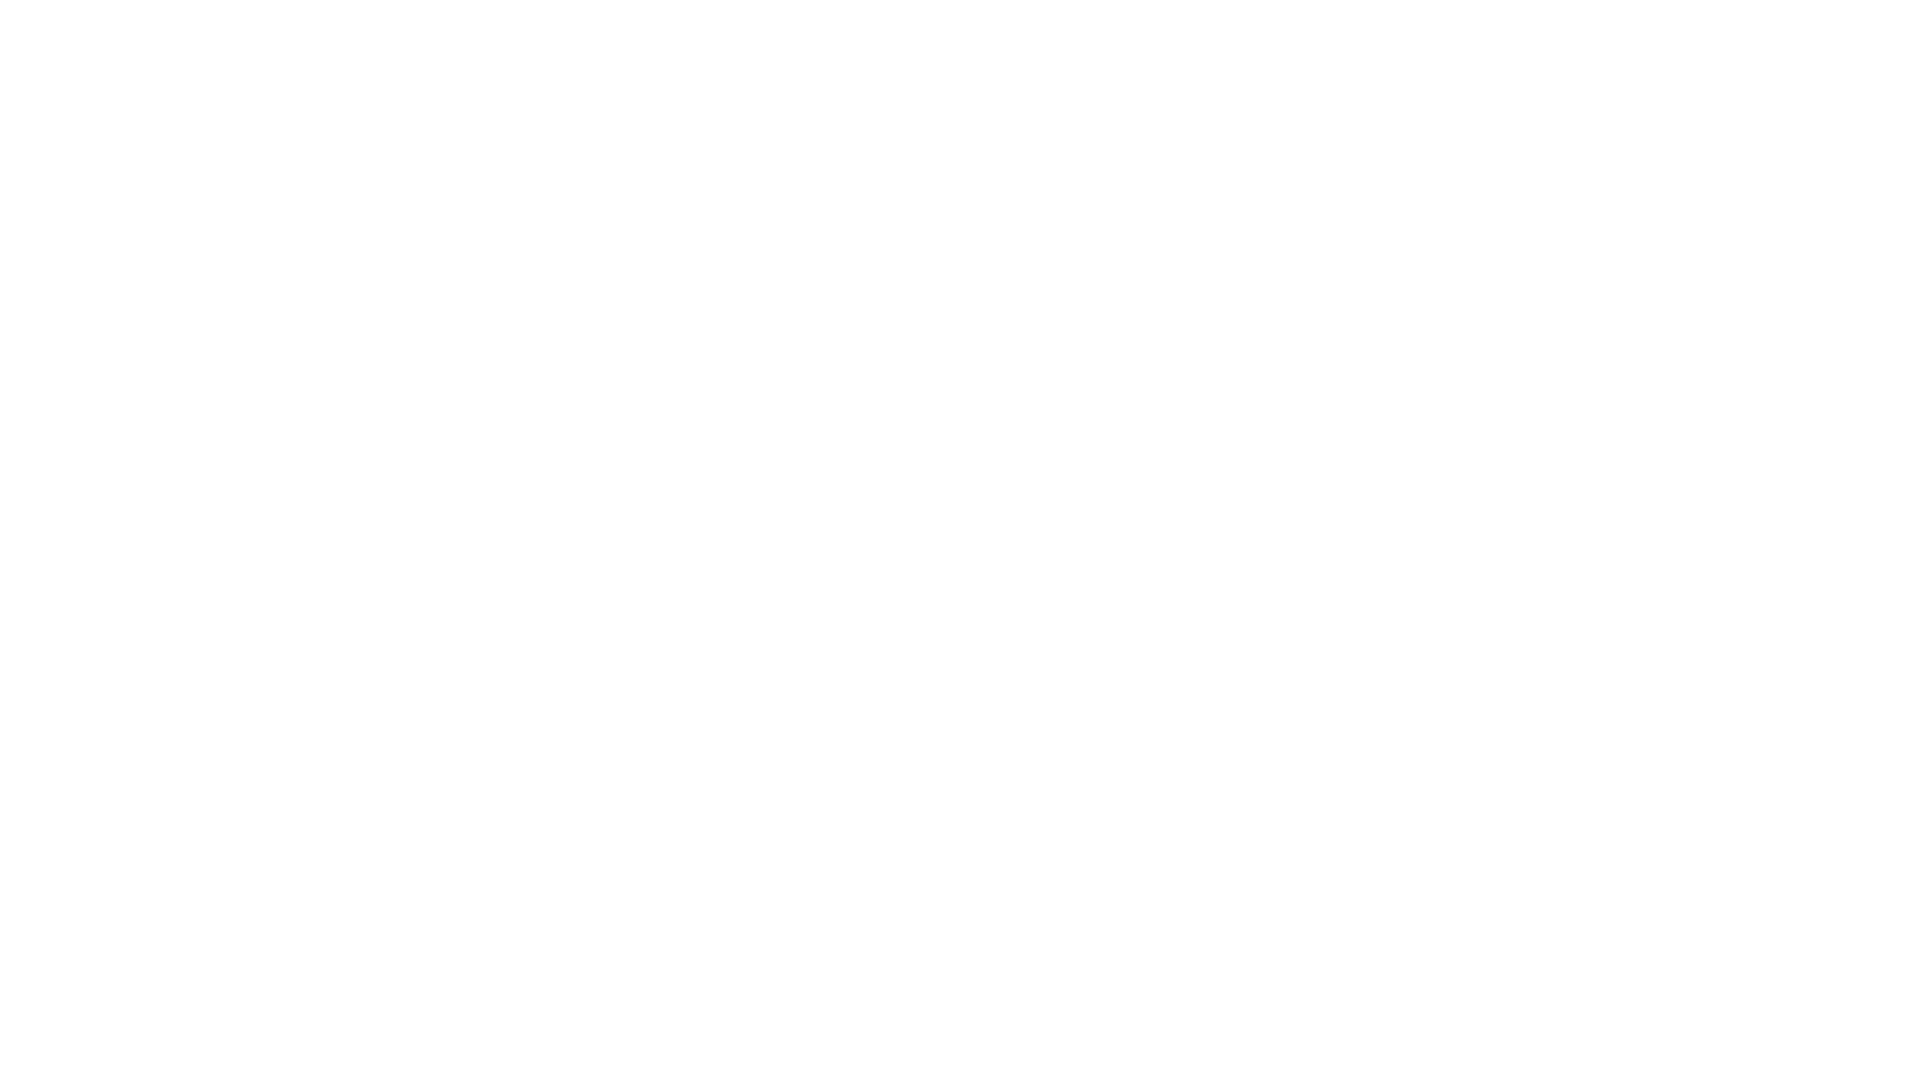

Set viewport to fullscreen approximation (1920x1080)
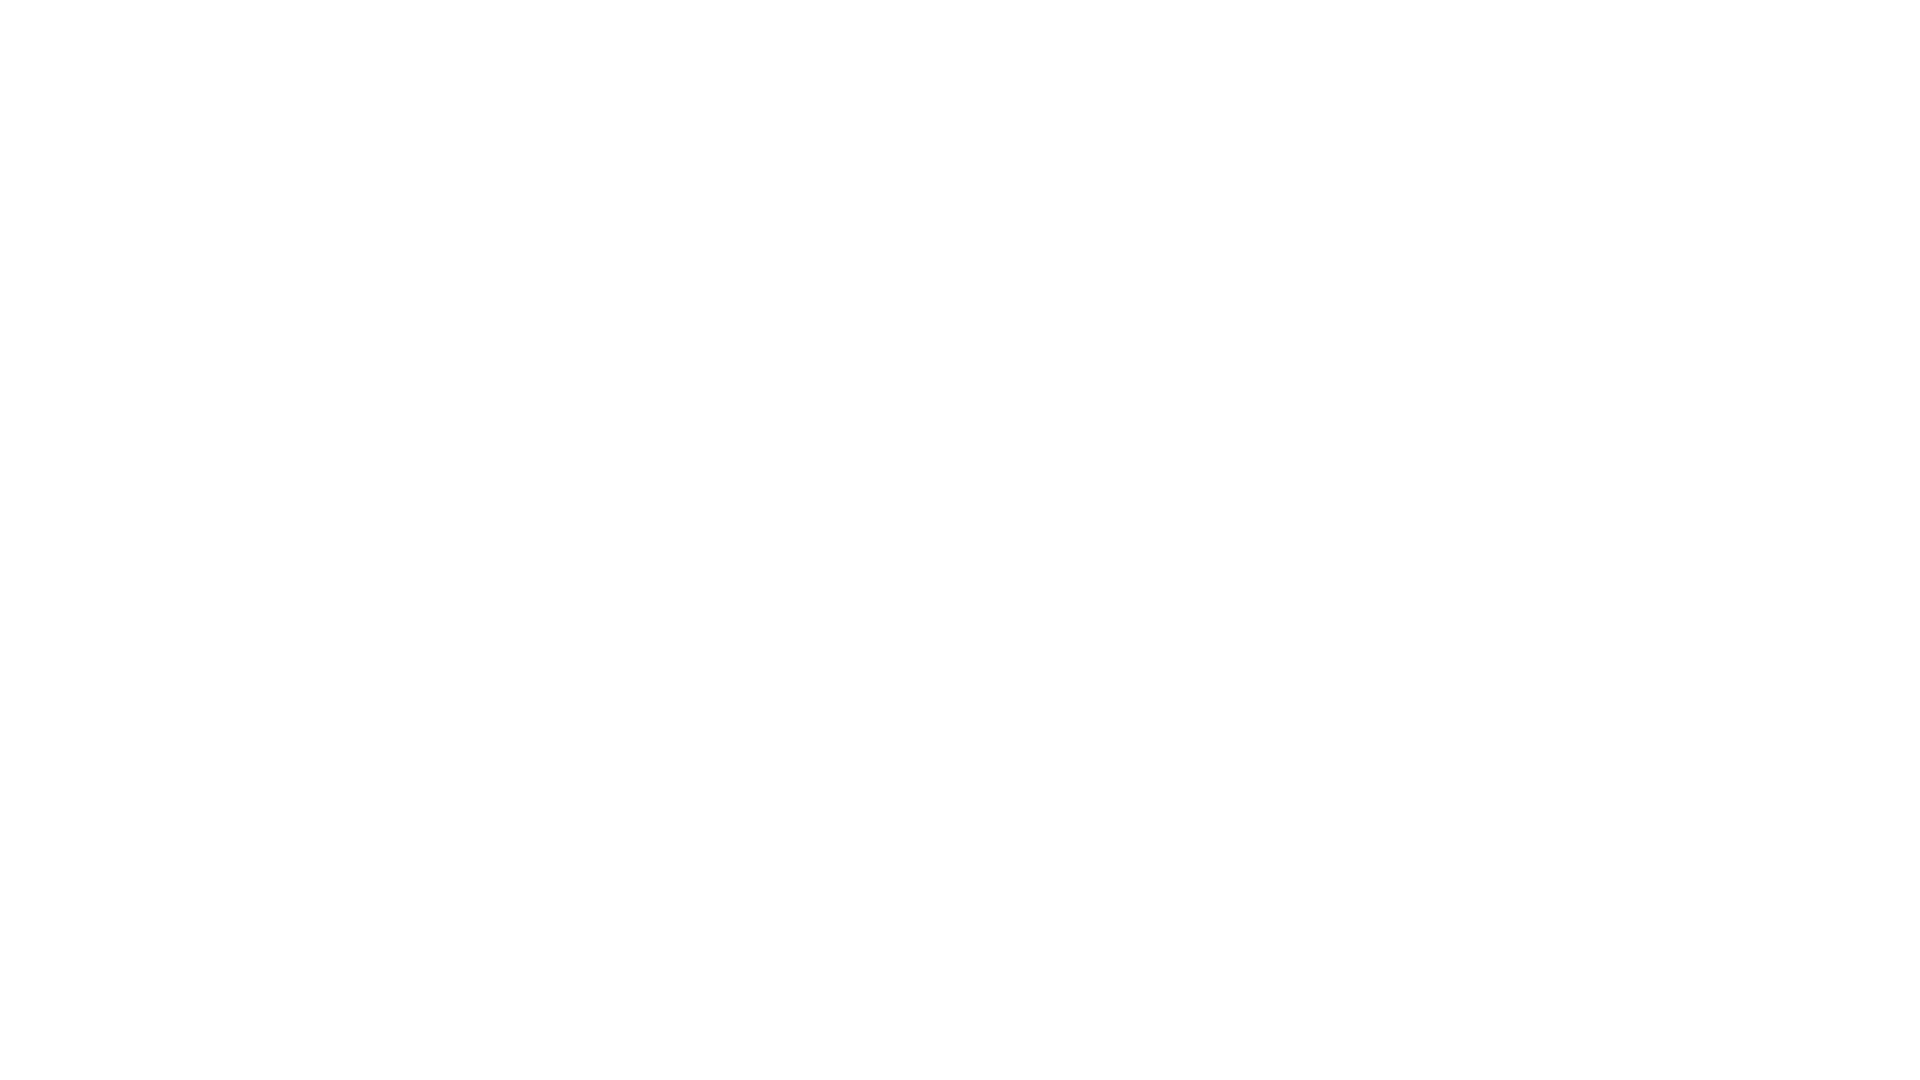

Retrieved current URL: about:blank
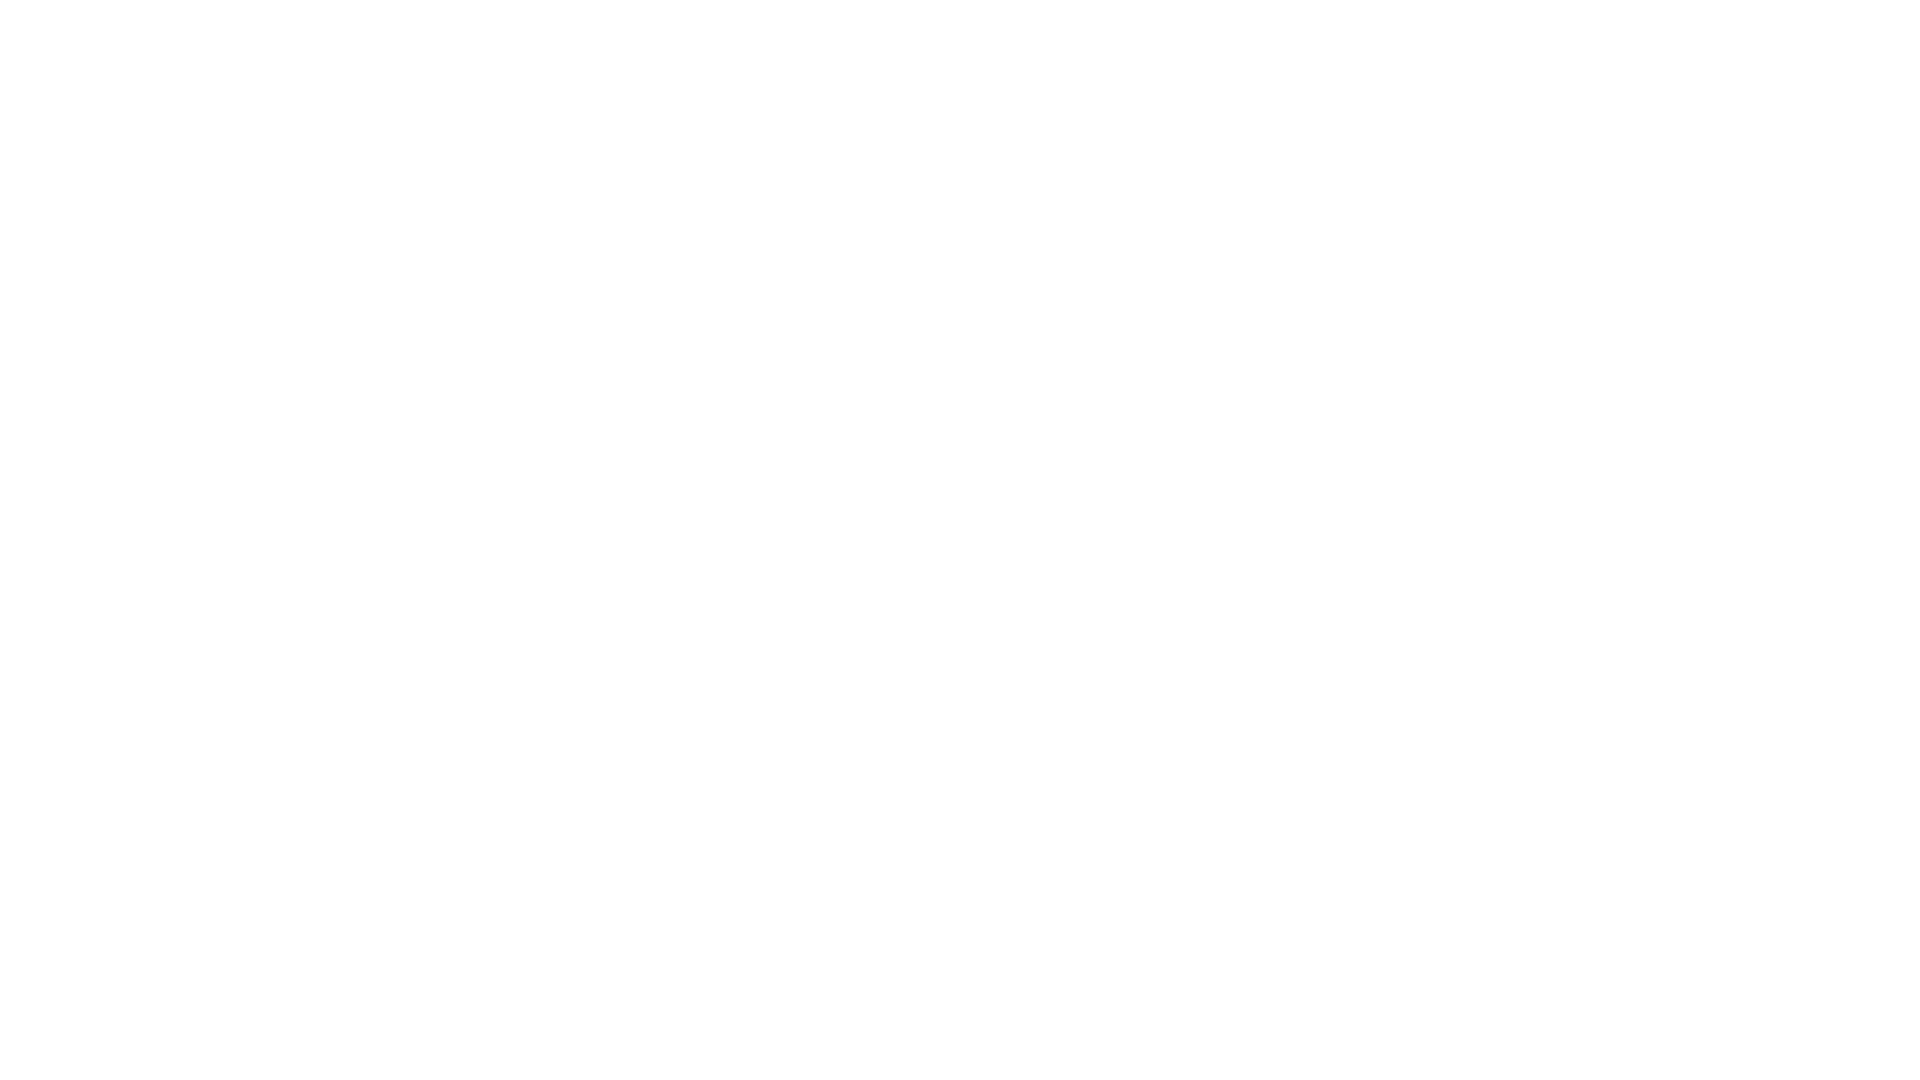

Navigated to https://sdet.live/become using JavaScript
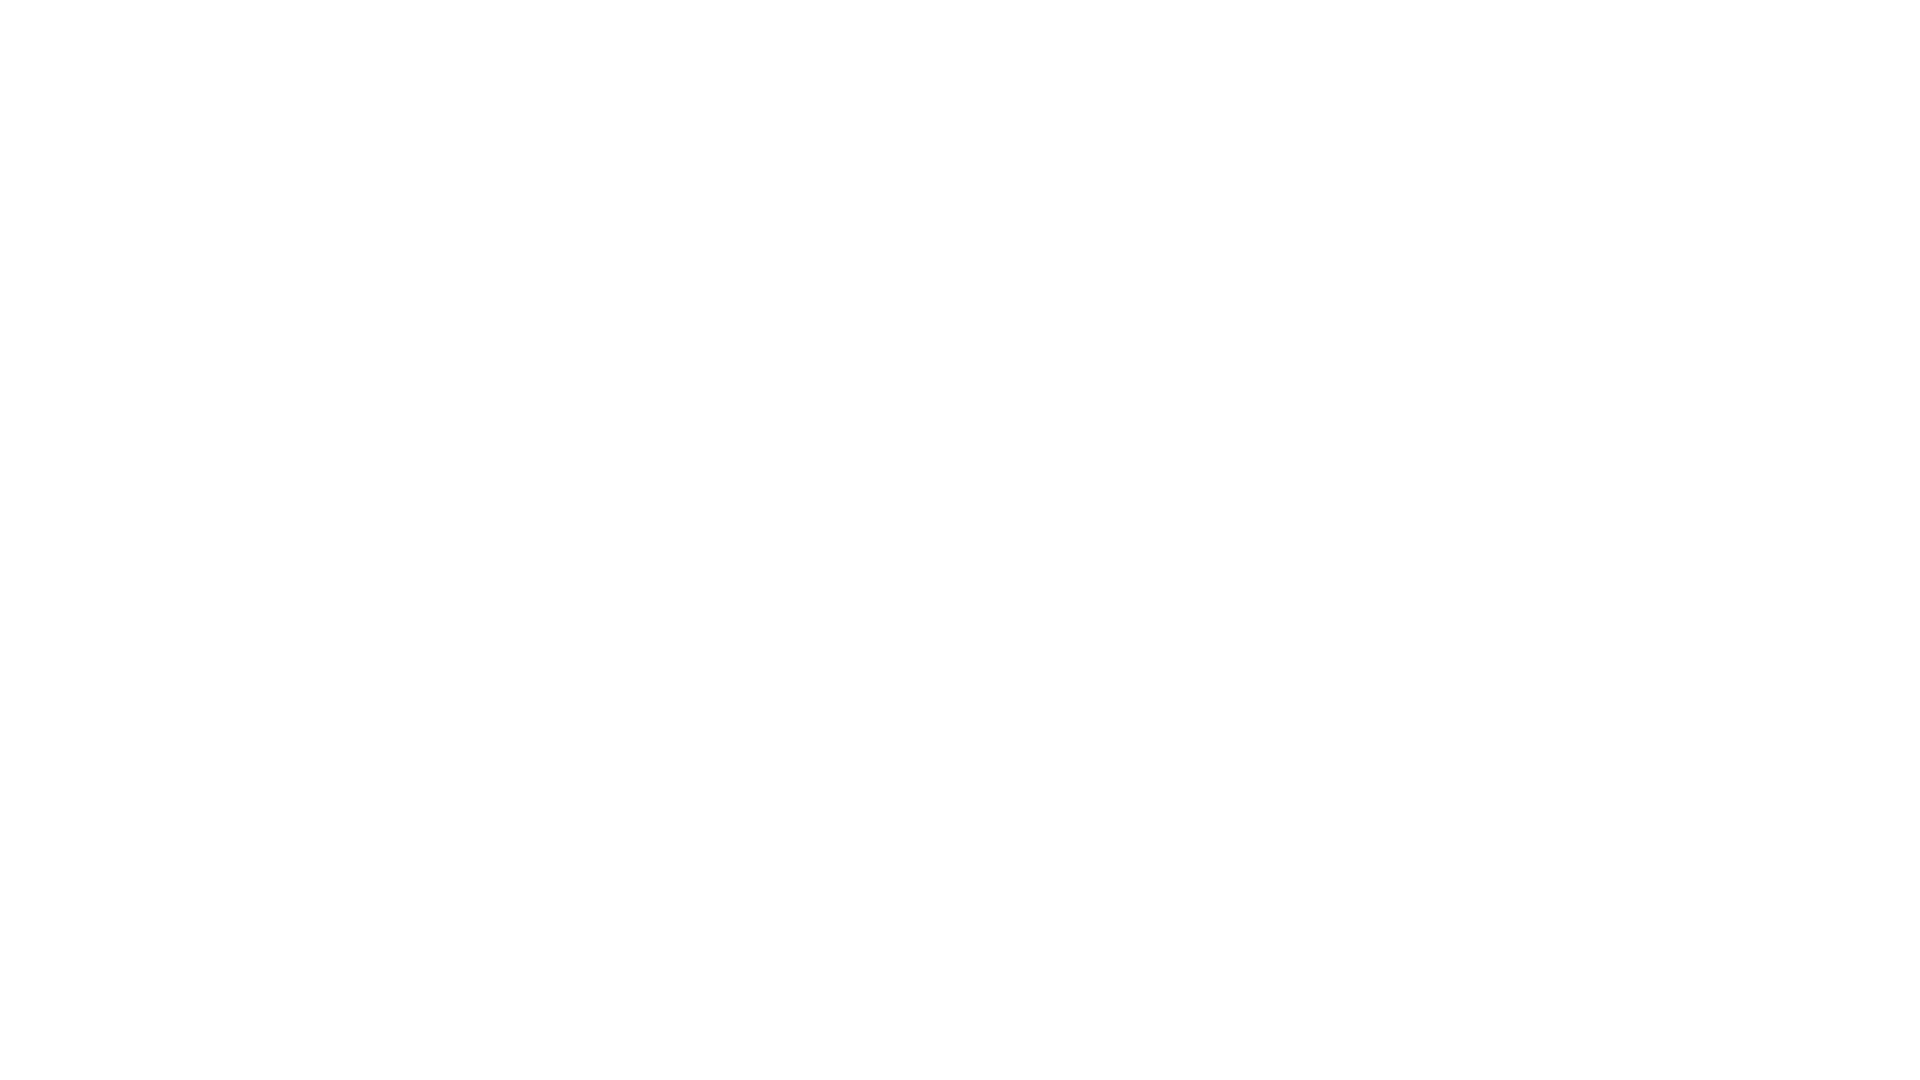

Page load completed and page is ready
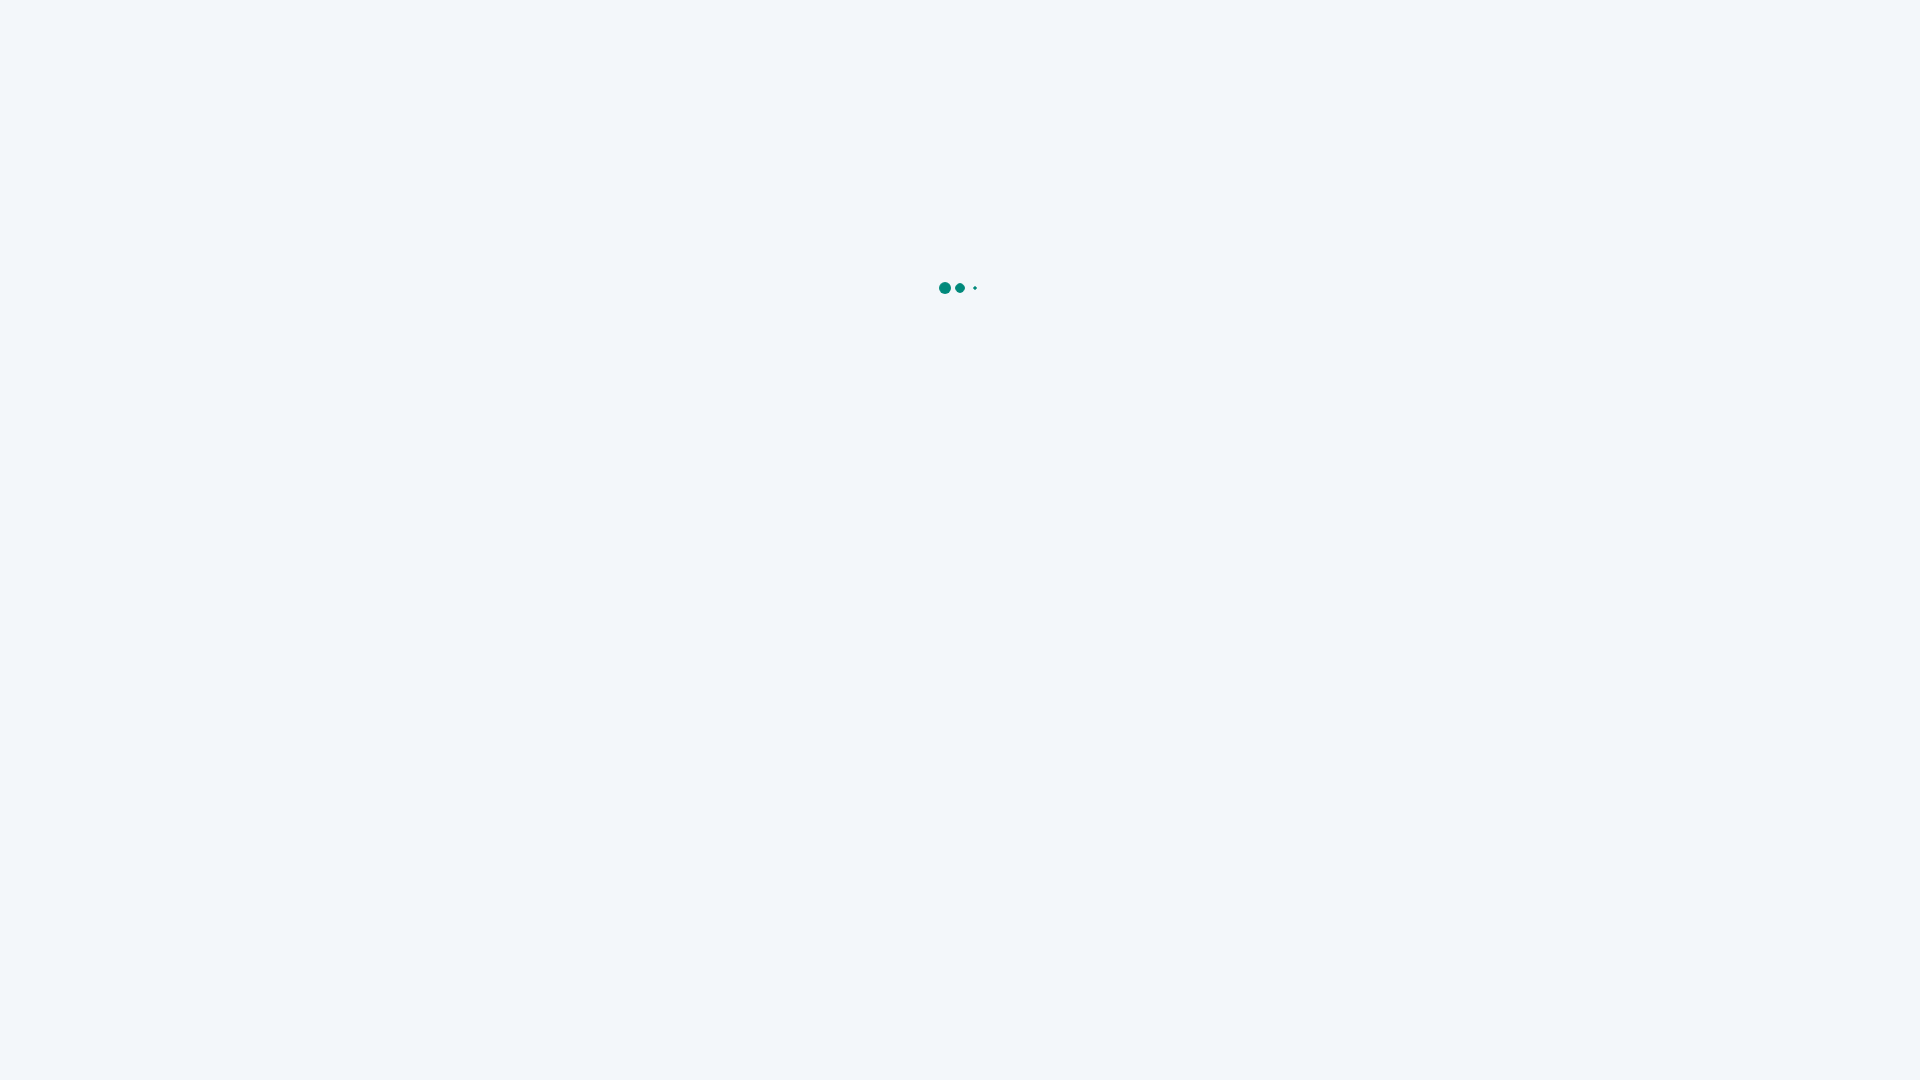

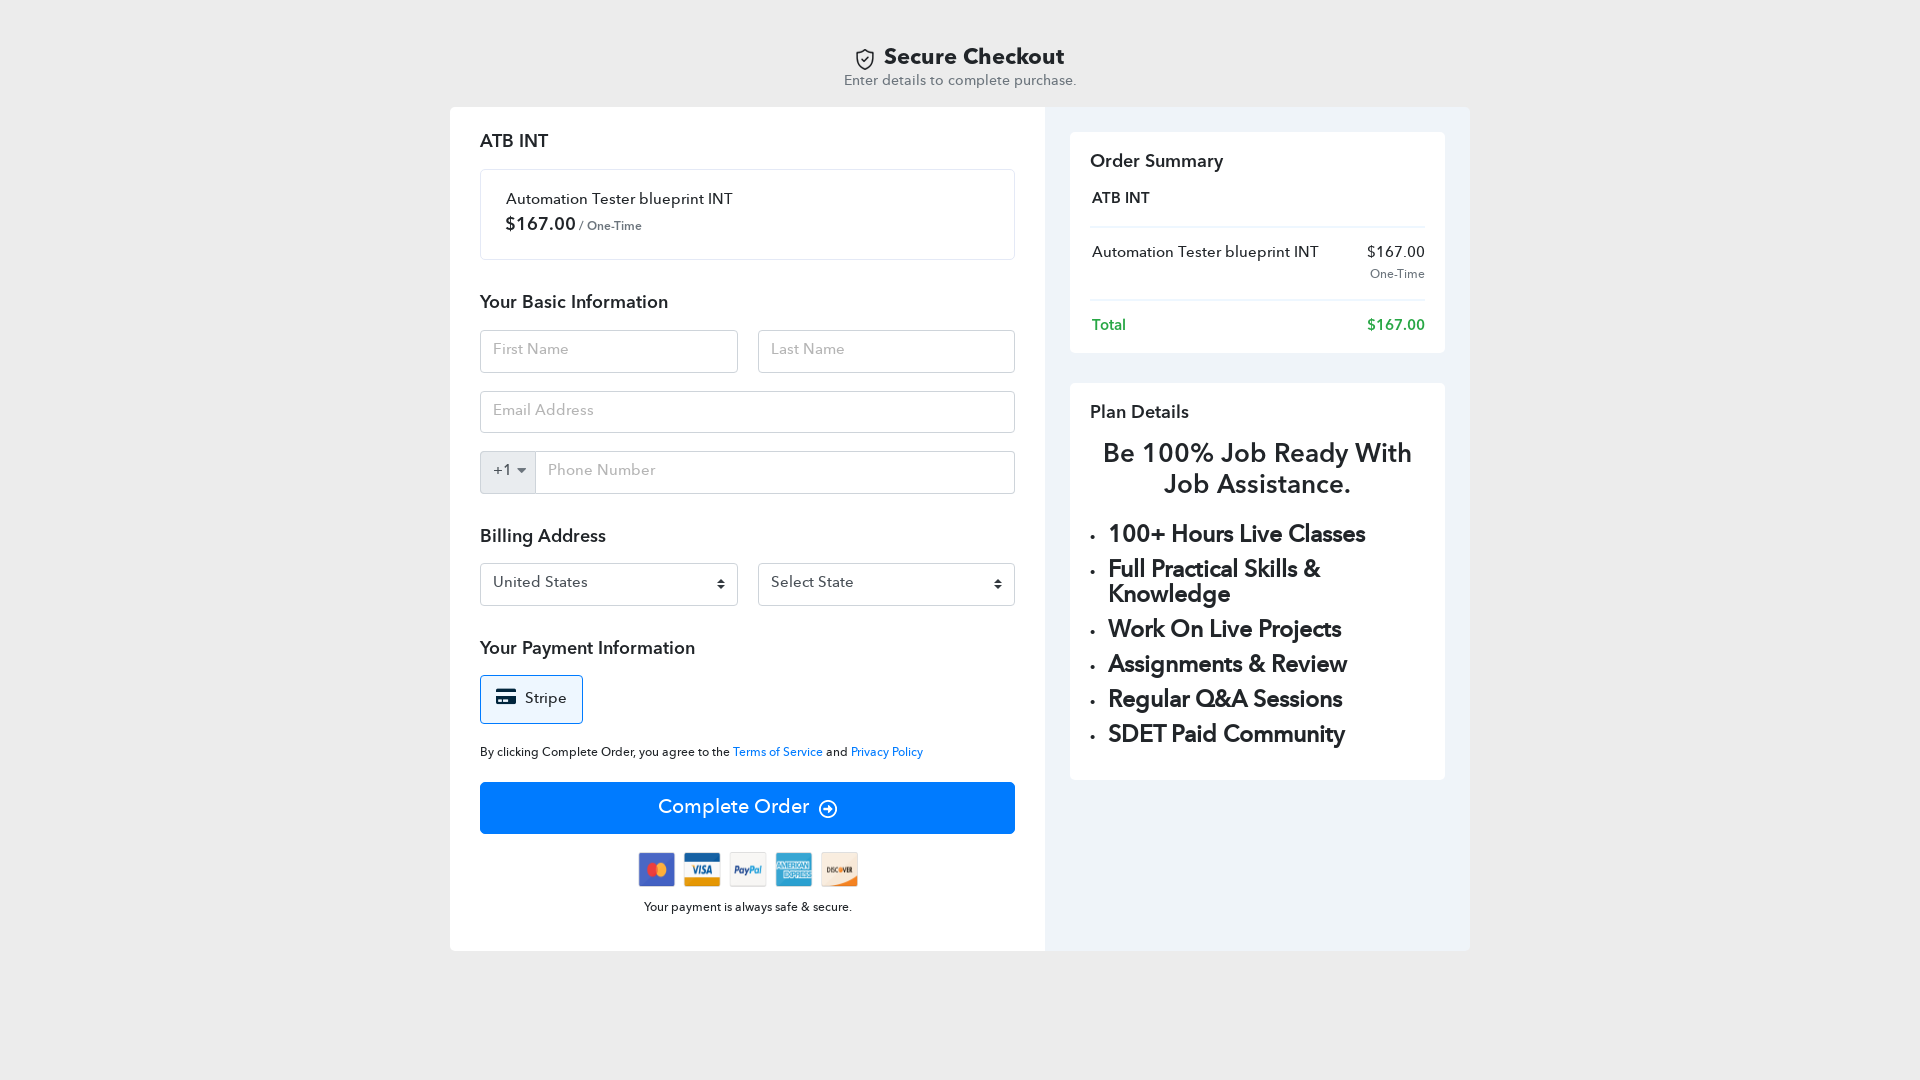